Clicks on the "Get Started" link on the Playwright documentation homepage

Starting URL: https://playwright.dev/

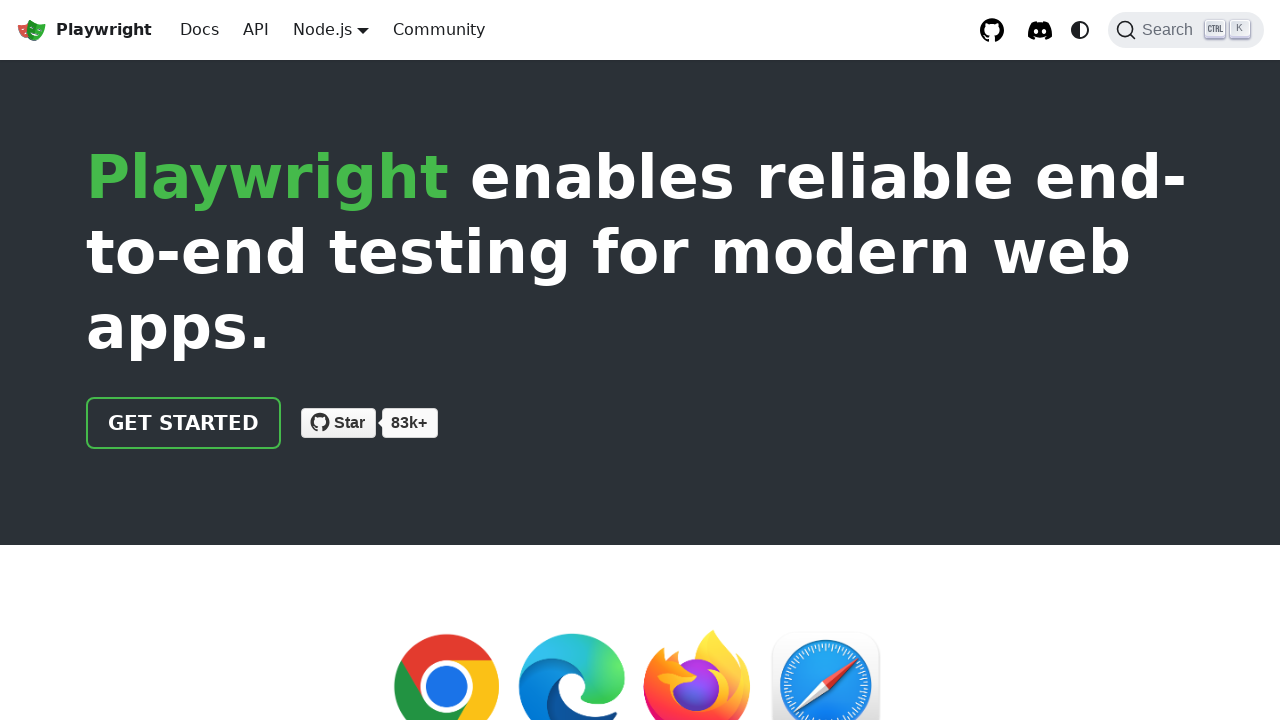

Clicked on the 'Get Started' link on the Playwright documentation homepage at (184, 423) on internal:text="Get Started"i
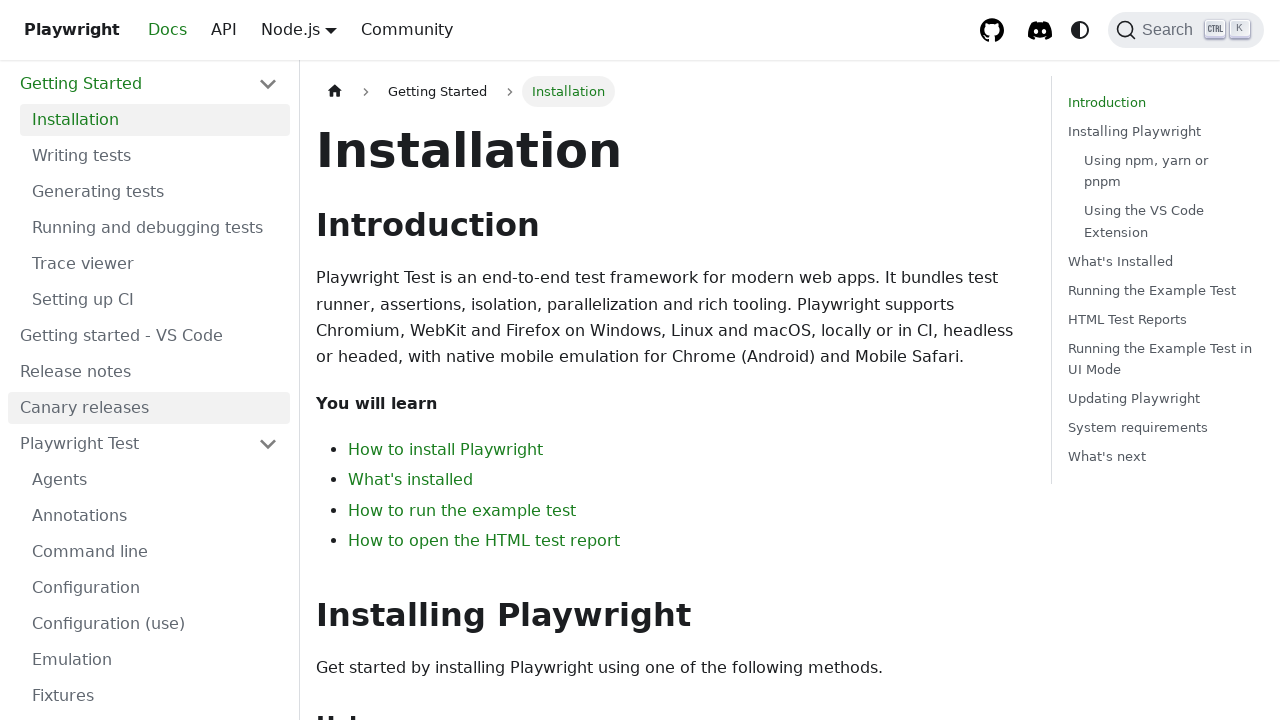

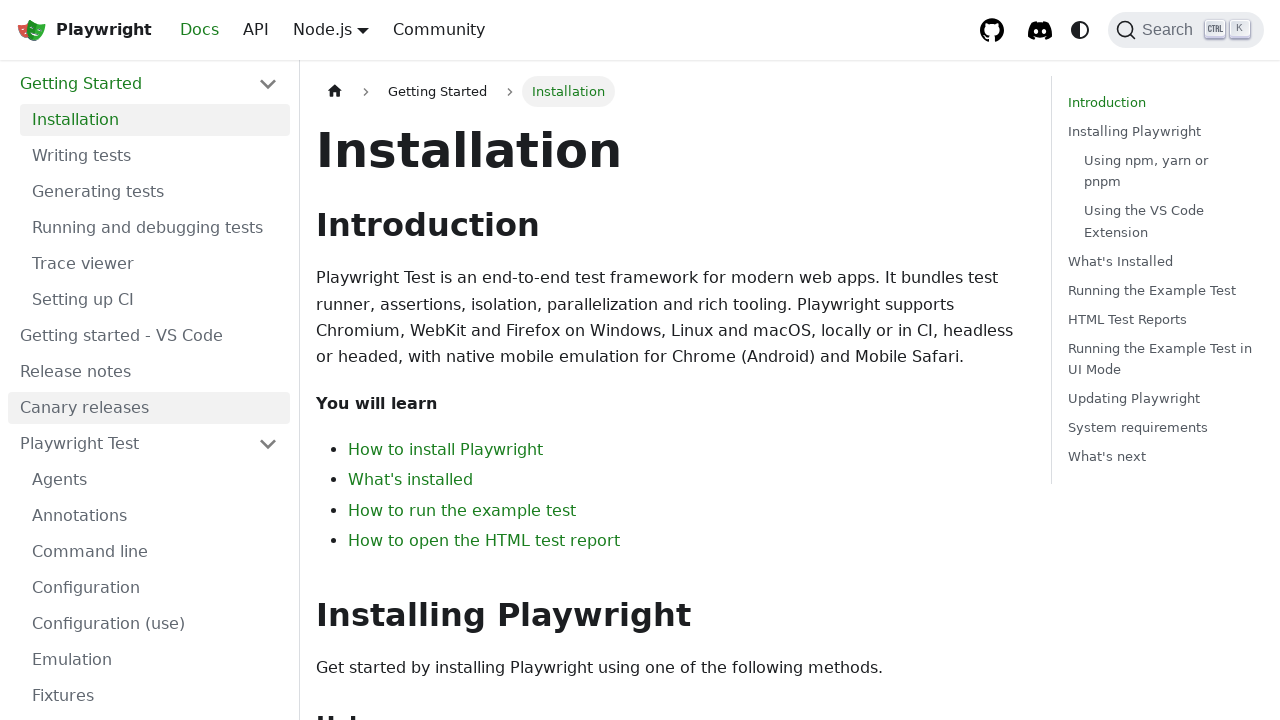